Tests clicking on a file download link on a download page

Starting URL: https://the-internet.herokuapp.com/download

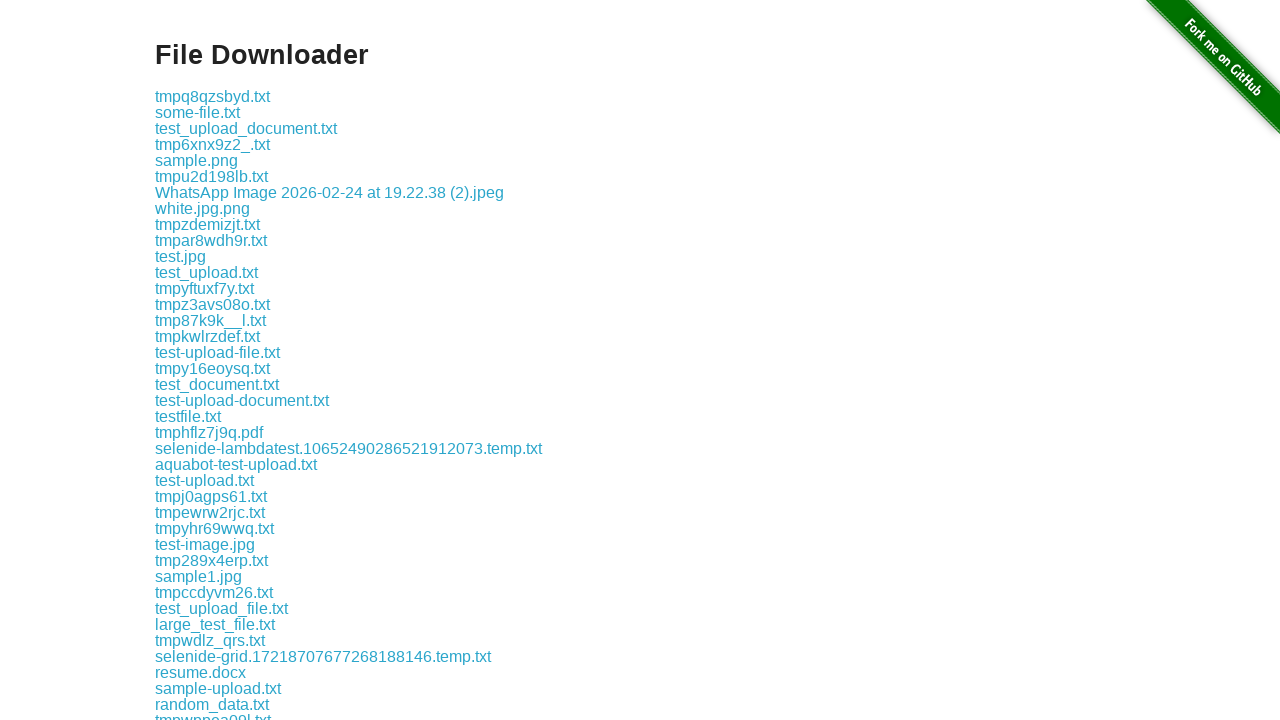

Waited for download link 'some-file.txt' to appear on the page
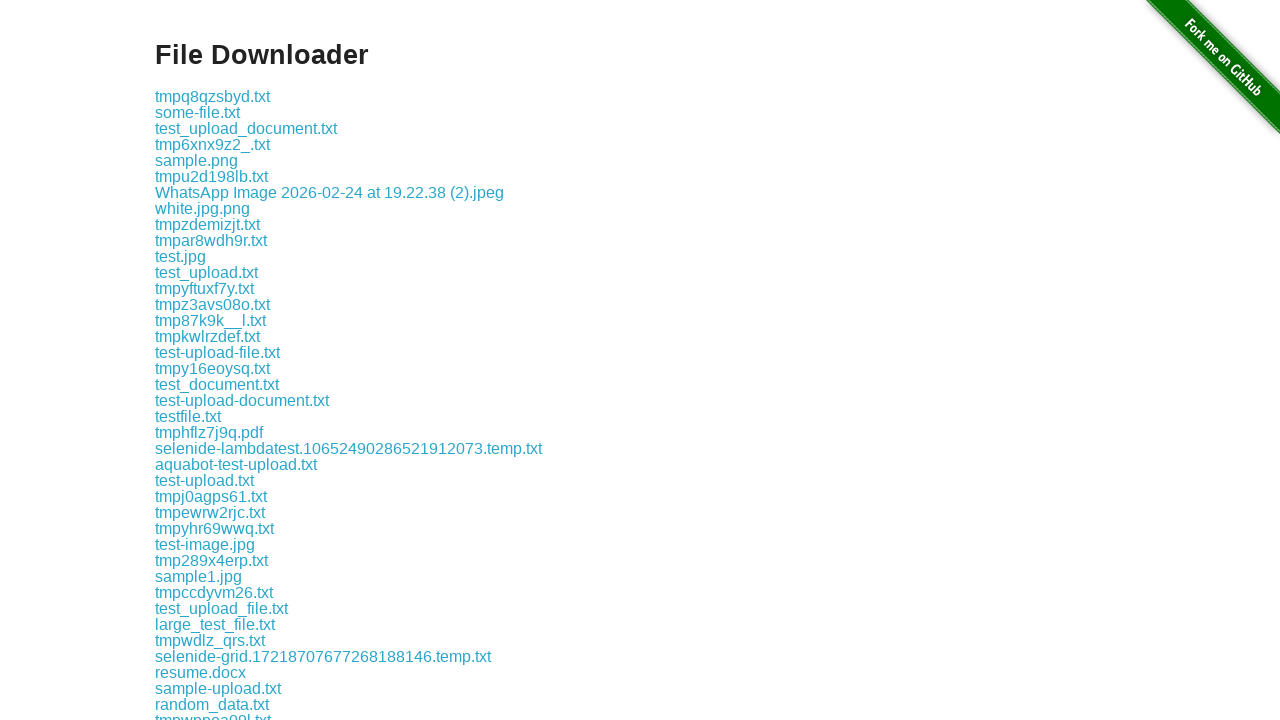

Located the download file link 'some-file.txt'
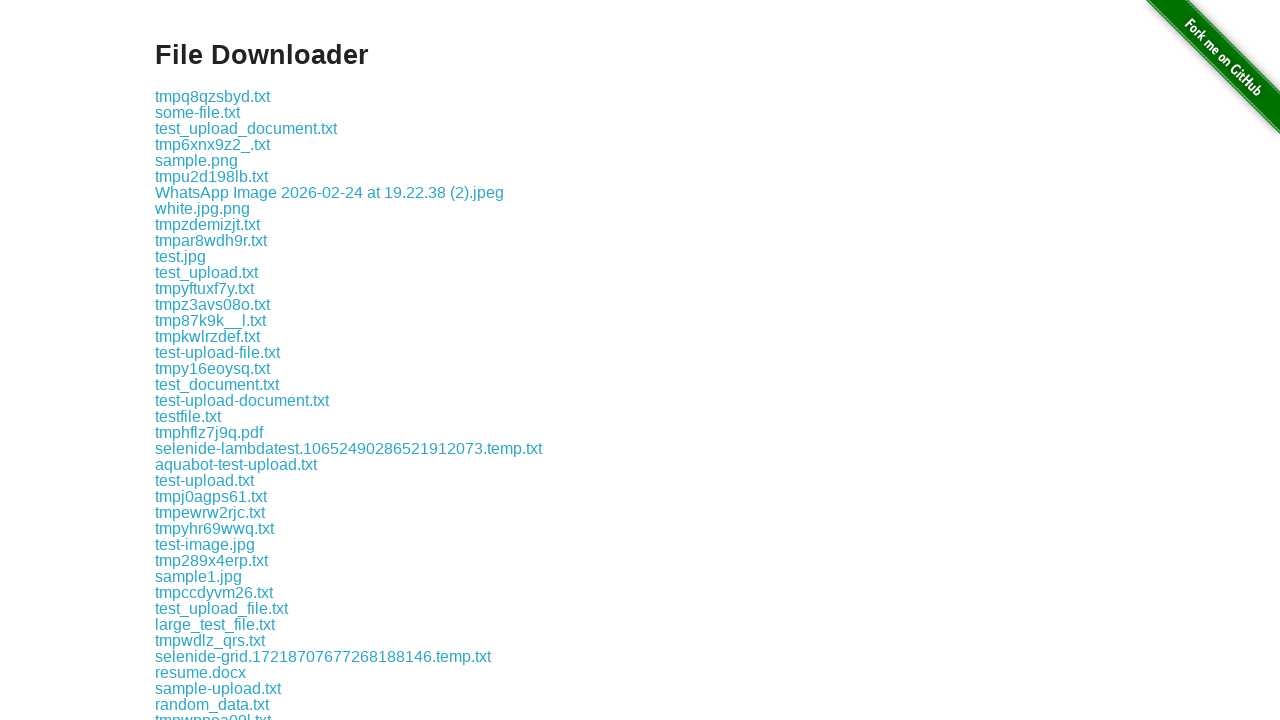

Scrolled the file link into view if needed
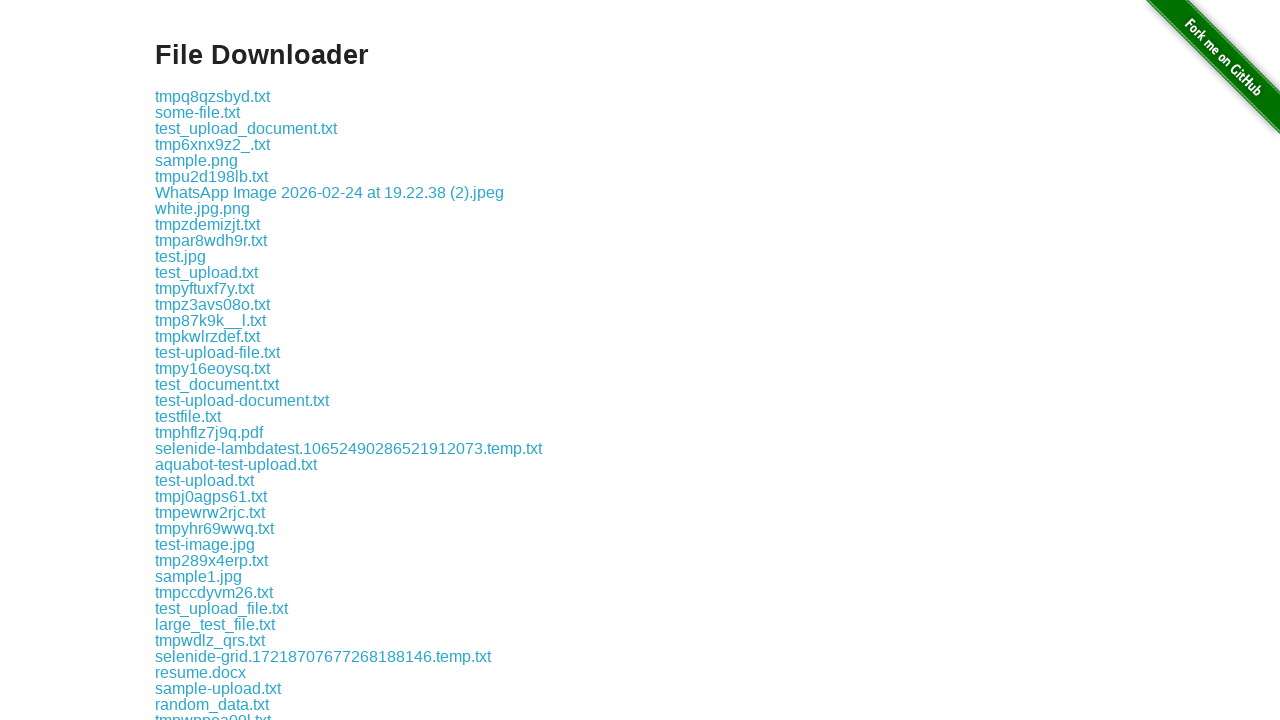

Clicked on the file download link 'some-file.txt' at (198, 112) on a:has-text("some-file.txt")
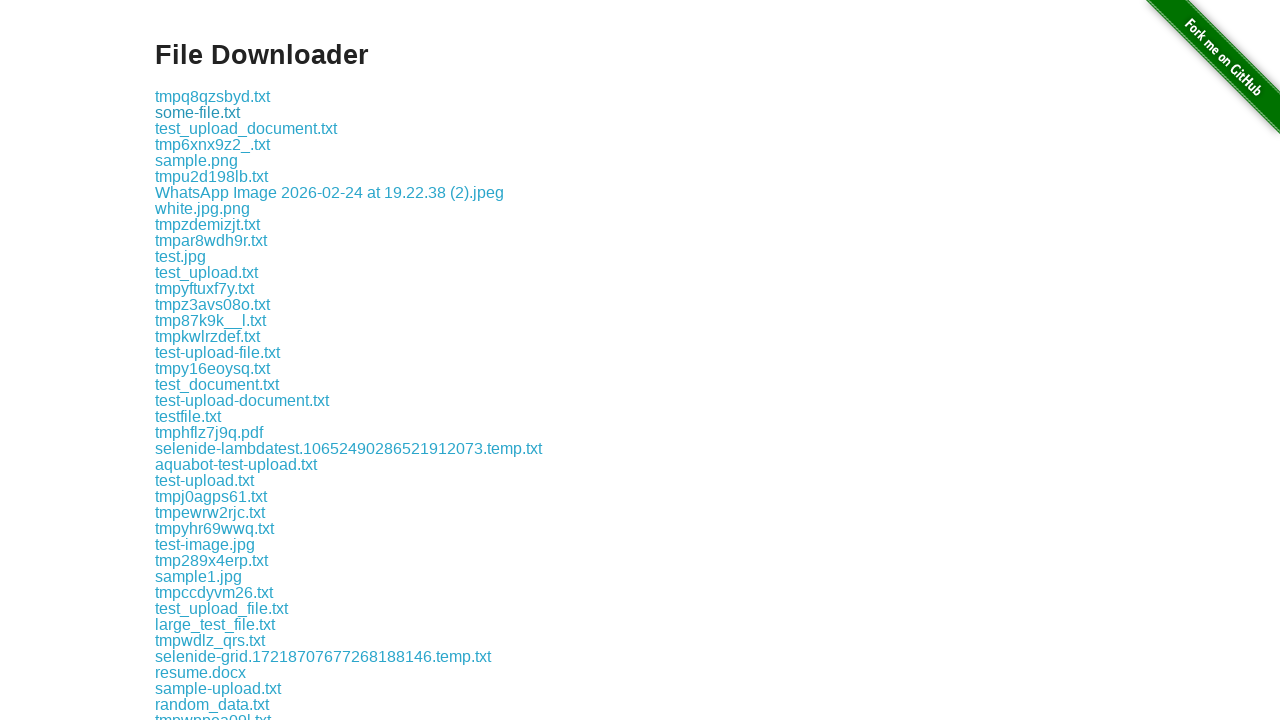

Waited 2 seconds for download to initiate
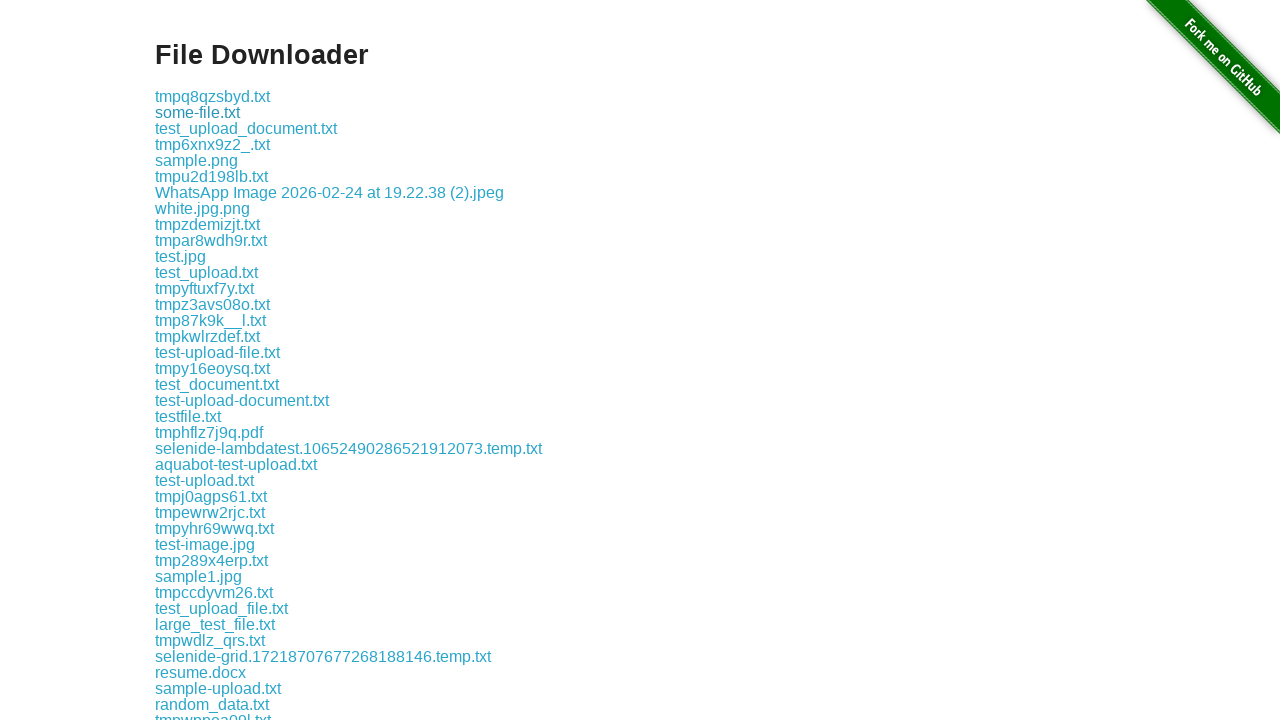

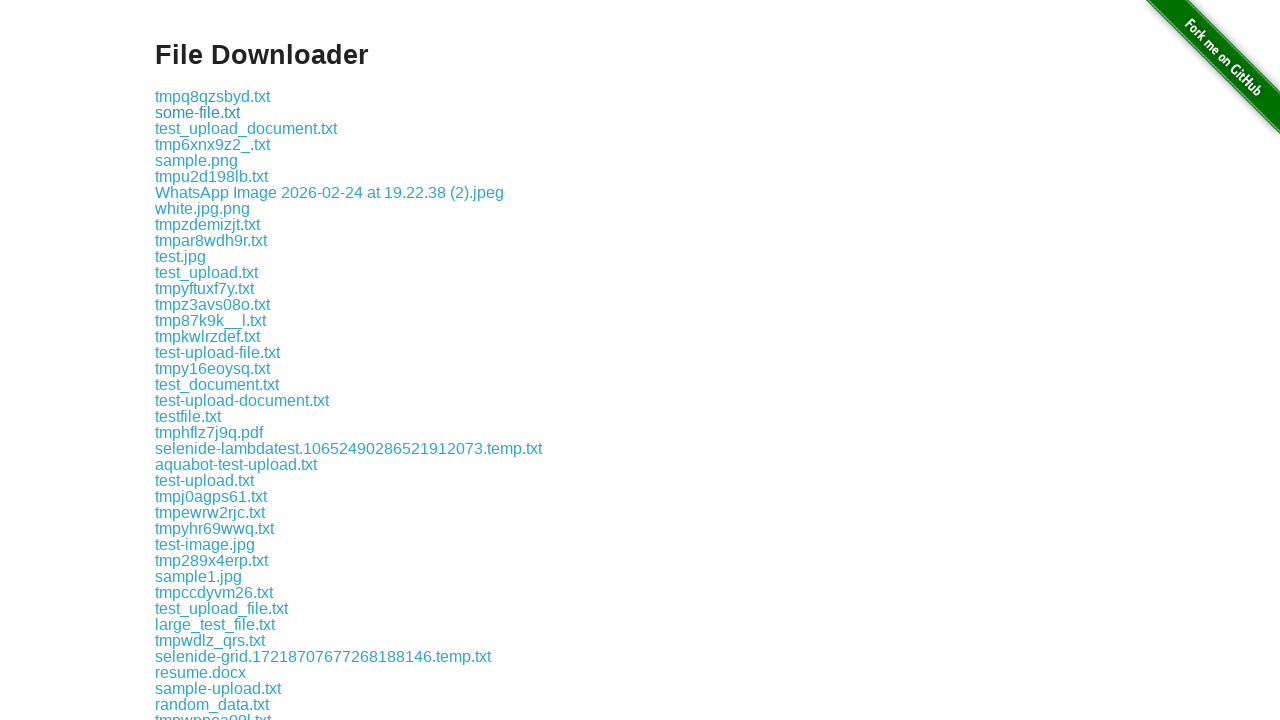